Tests click and hold with mouse movement on a canvas element to draw a circular pattern.

Starting URL: https://bonigarcia.dev/selenium-webdriver-java/draw-in-canvas.html

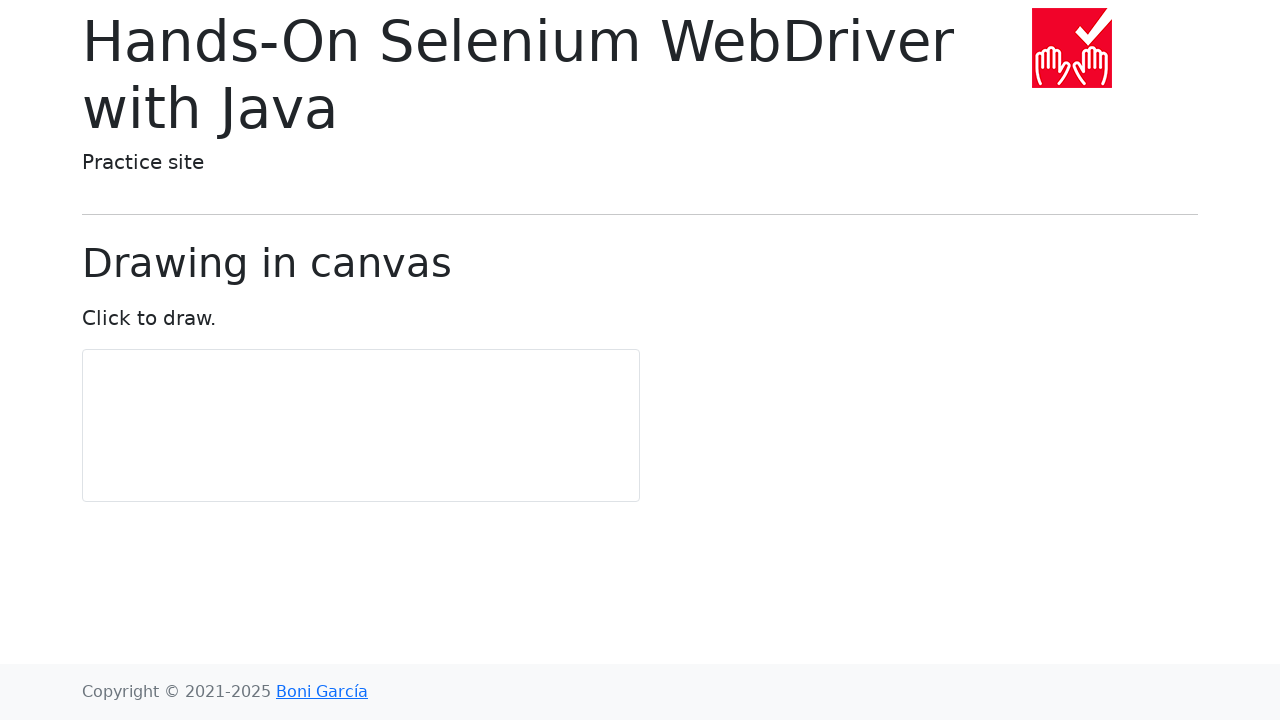

Located canvas element and retrieved bounding box
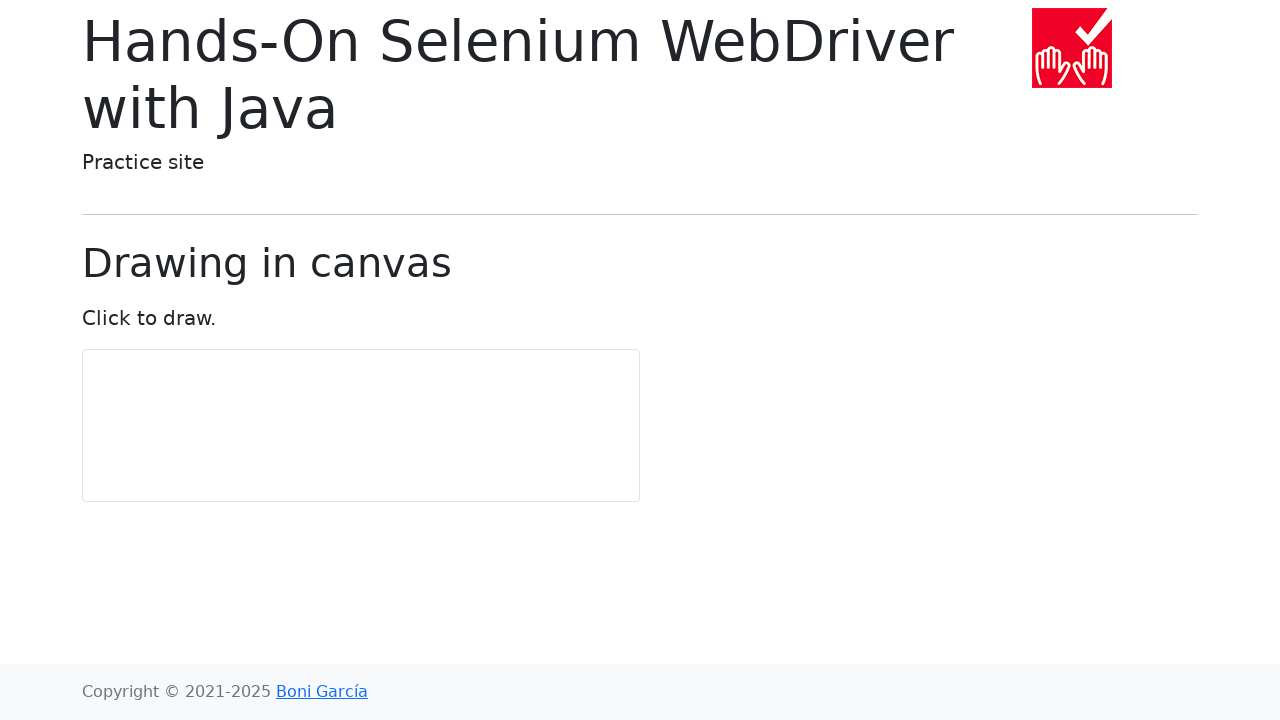

Moved mouse to canvas center at (361, 426)
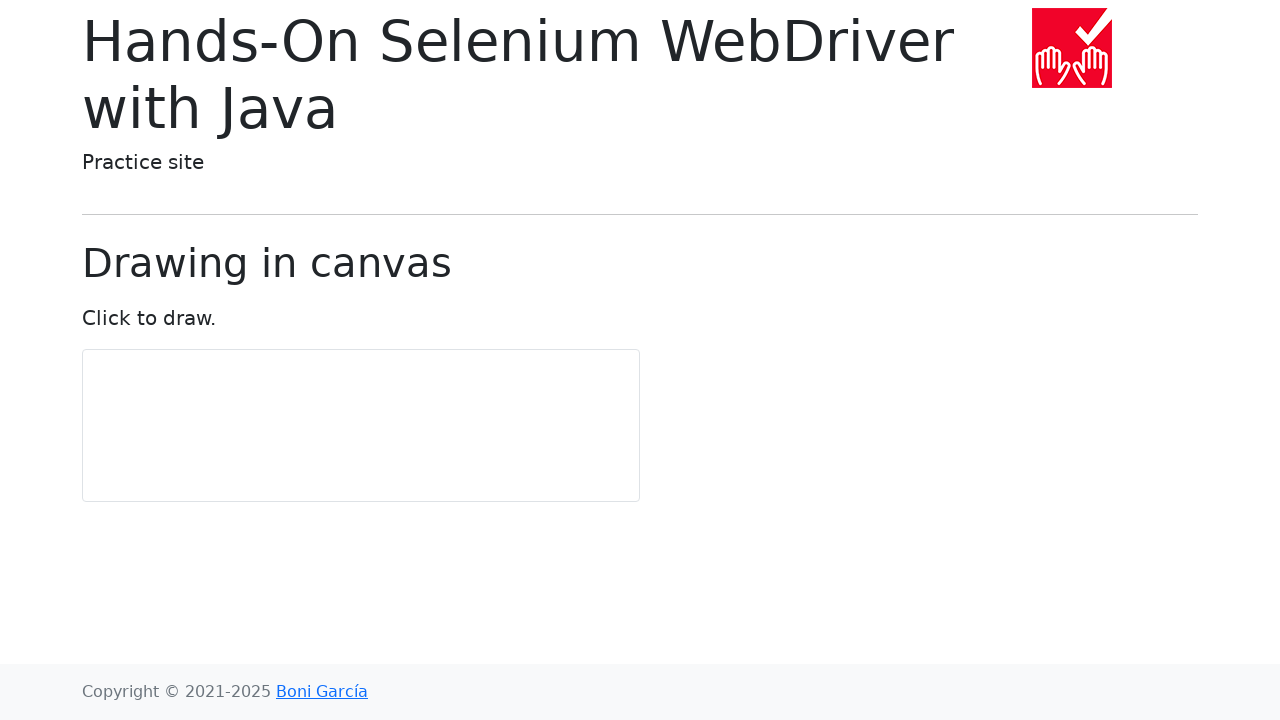

Pressed mouse button down to start drawing at (361, 426)
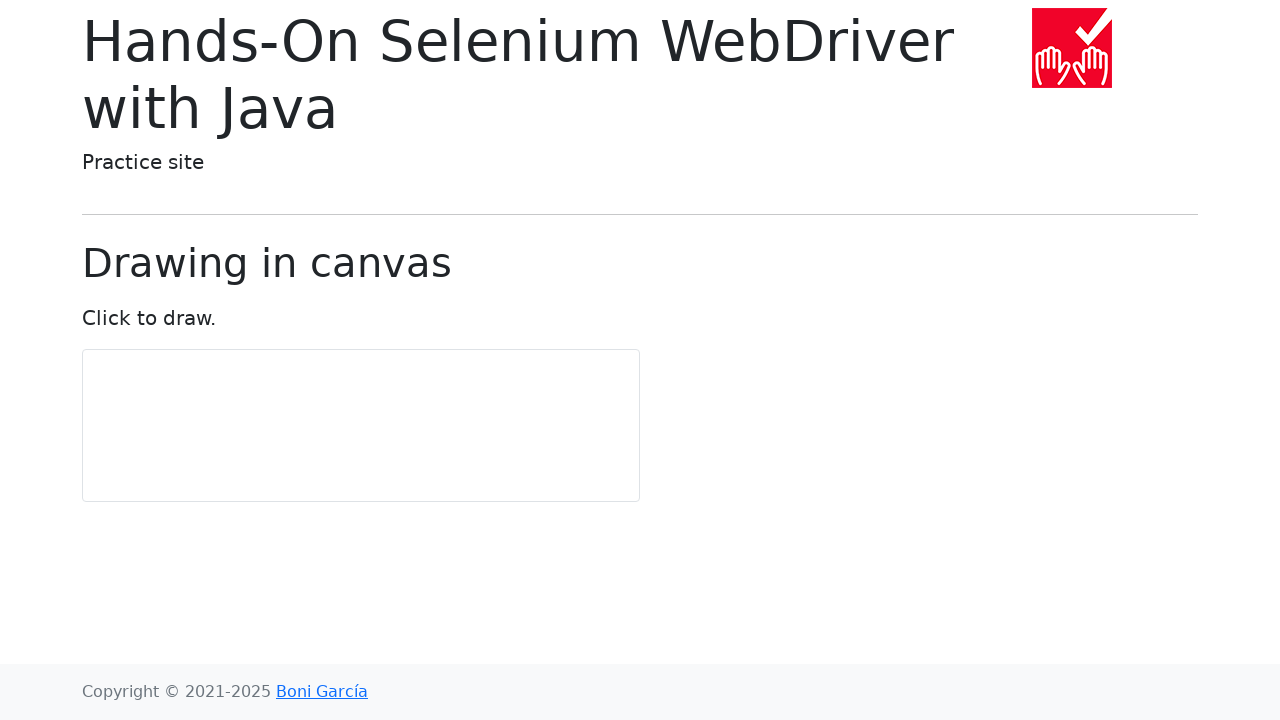

Moved mouse to draw circular pattern point 1 of 11 at (361, 456)
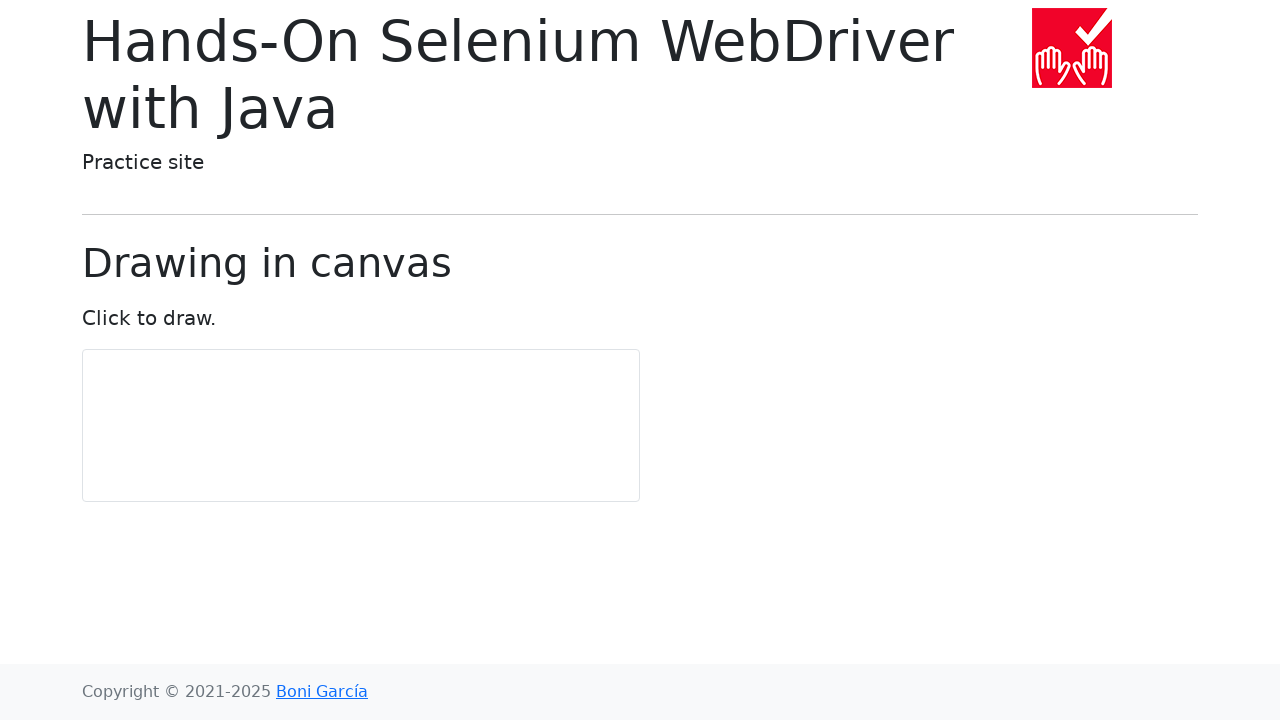

Moved mouse to draw circular pattern point 2 of 11 at (379, 450)
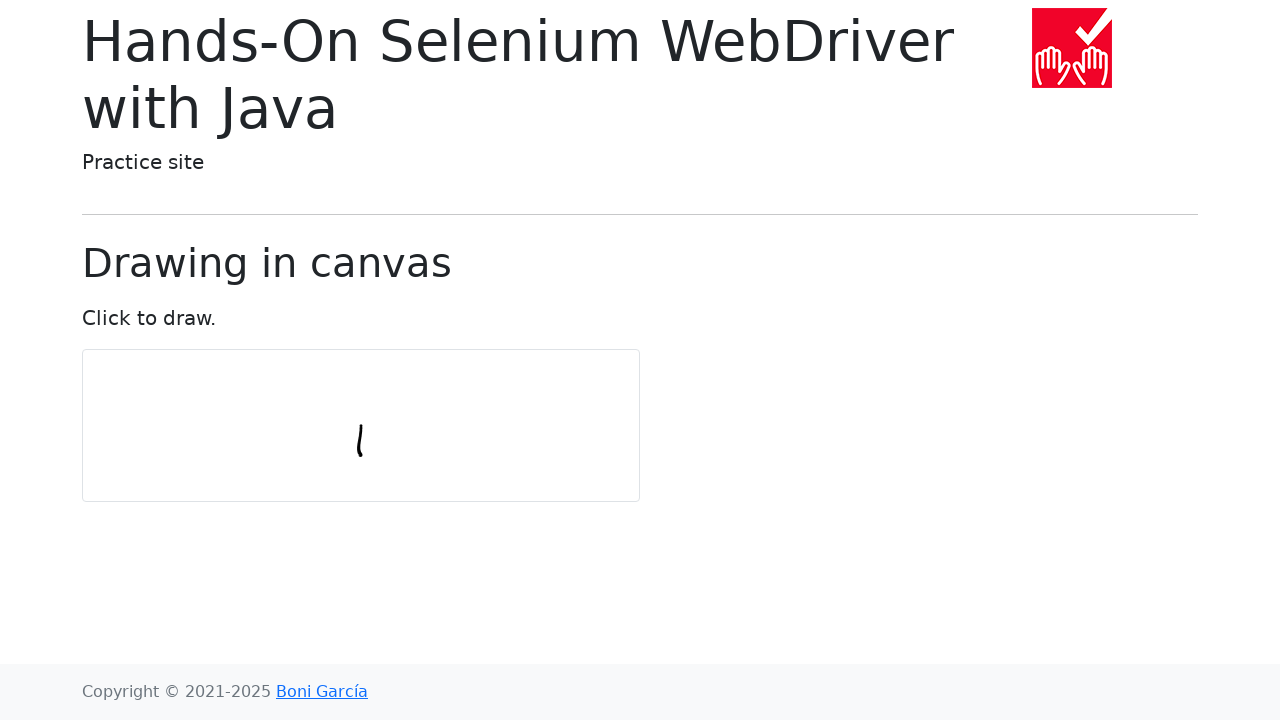

Moved mouse to draw circular pattern point 3 of 11 at (390, 435)
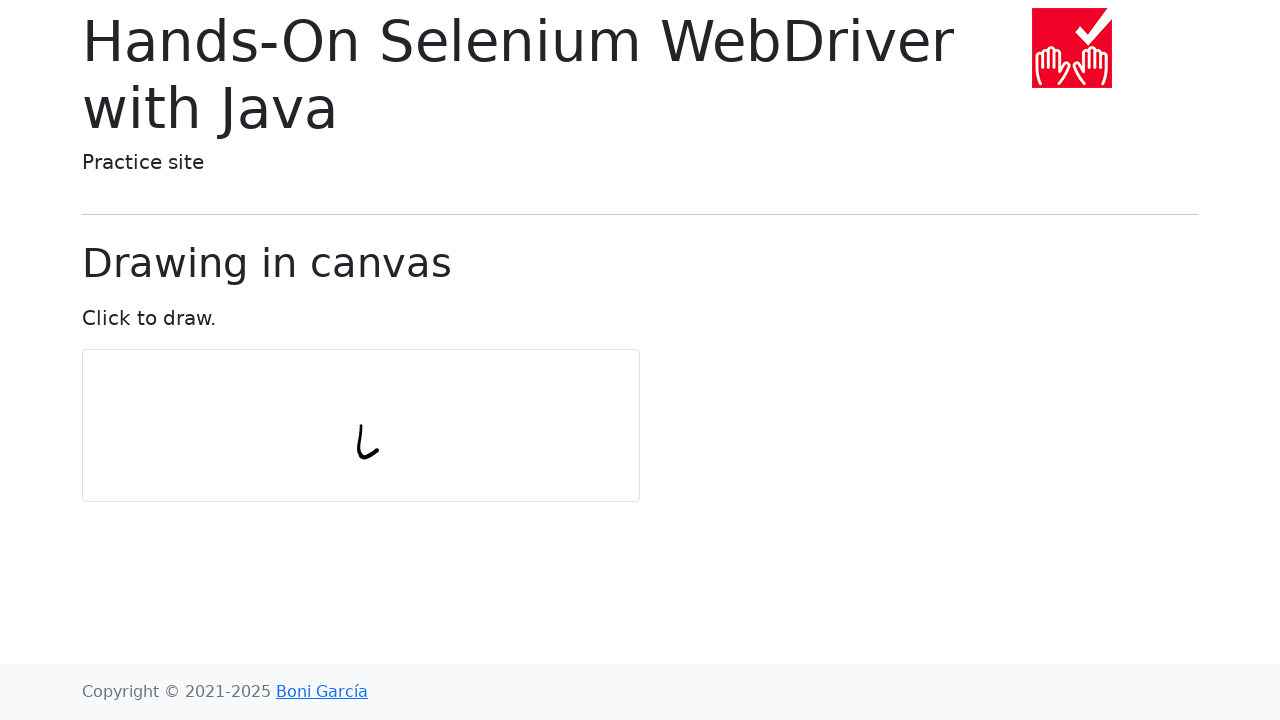

Moved mouse to draw circular pattern point 4 of 11 at (390, 416)
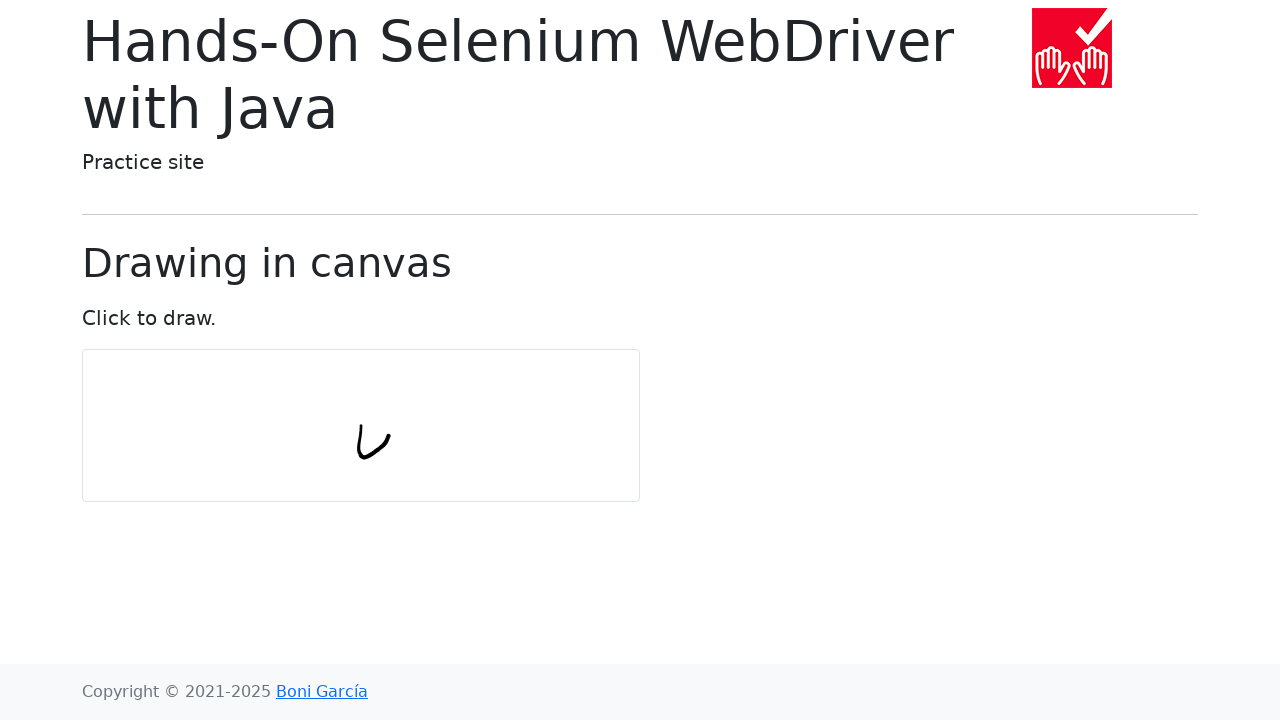

Moved mouse to draw circular pattern point 5 of 11 at (379, 401)
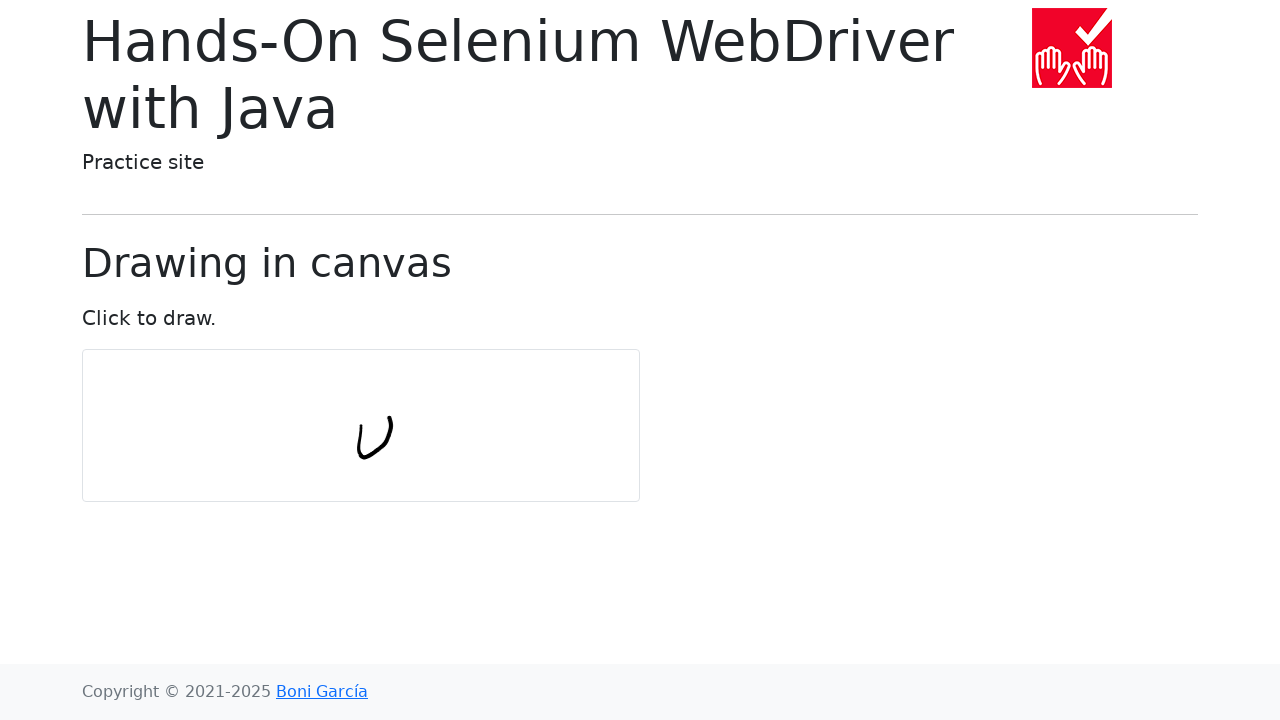

Moved mouse to draw circular pattern point 6 of 11 at (361, 396)
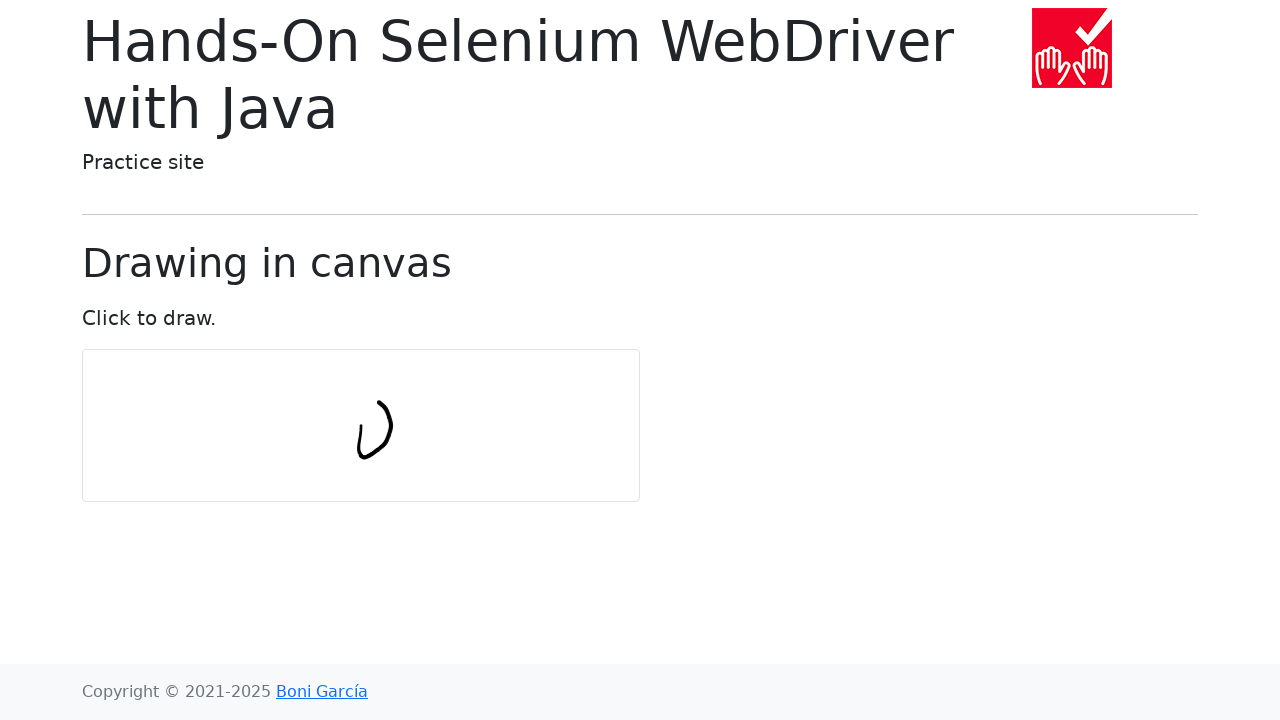

Moved mouse to draw circular pattern point 7 of 11 at (343, 401)
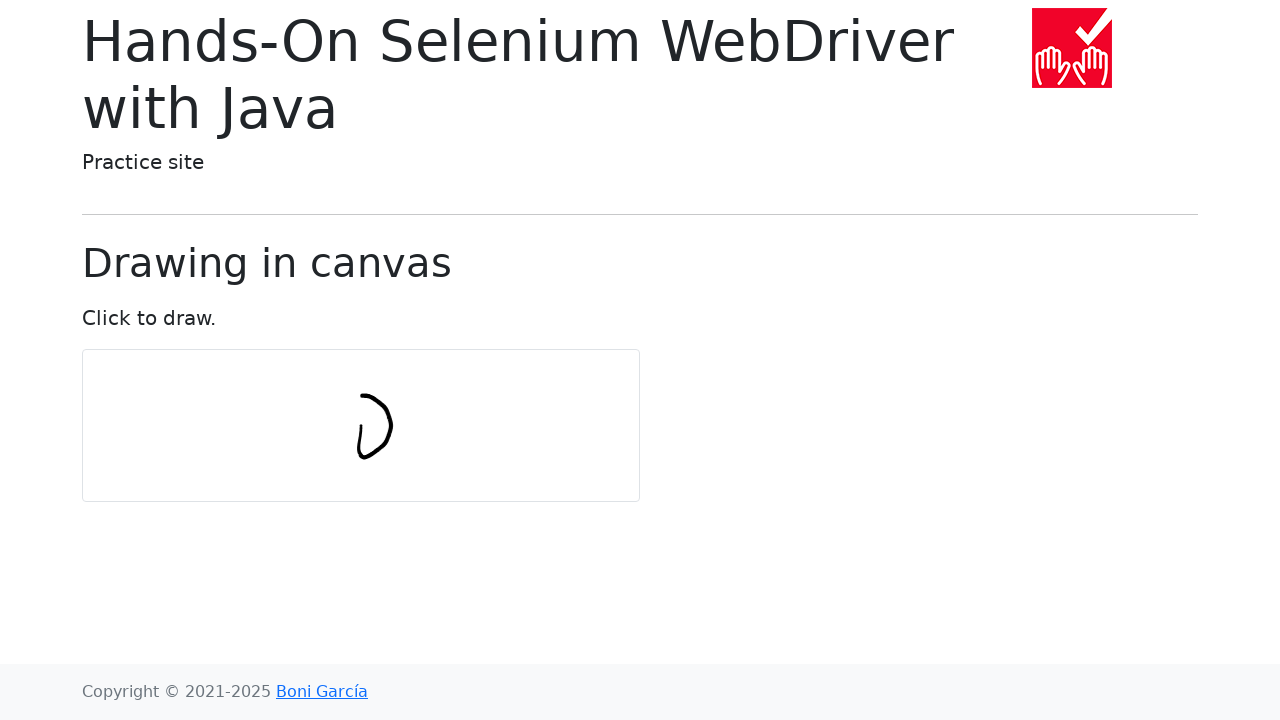

Moved mouse to draw circular pattern point 8 of 11 at (332, 416)
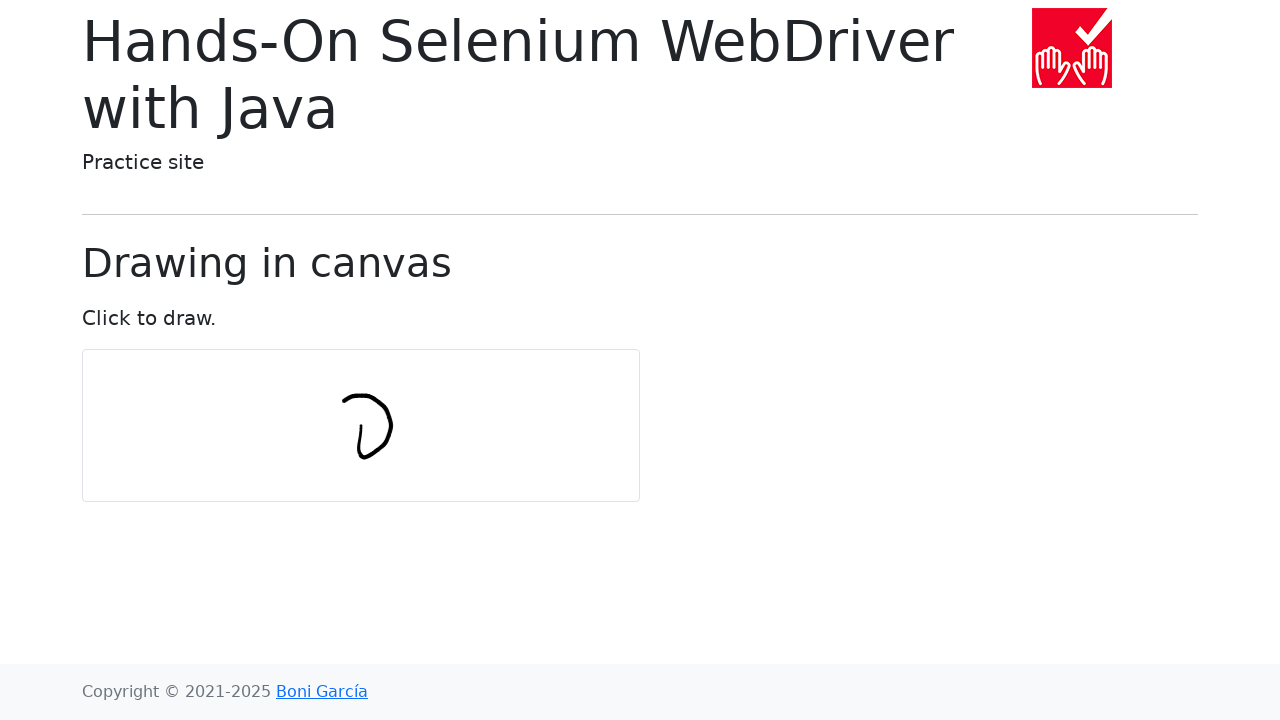

Moved mouse to draw circular pattern point 9 of 11 at (332, 435)
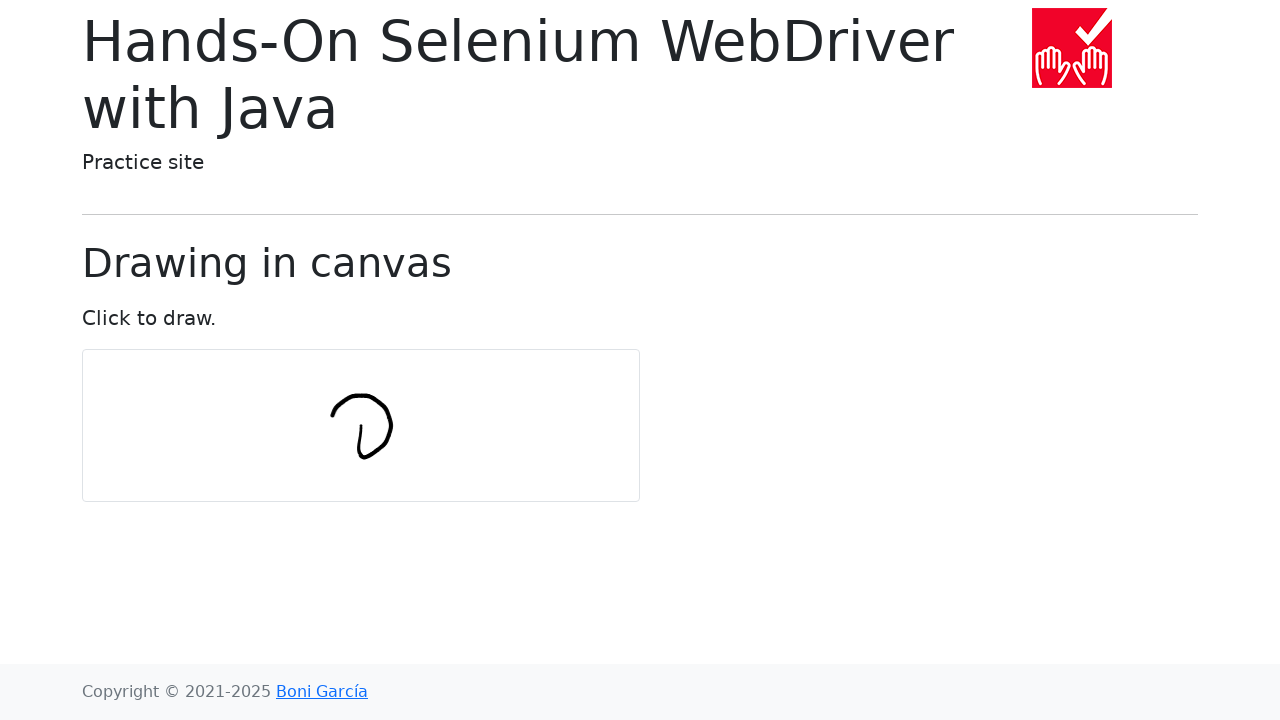

Moved mouse to draw circular pattern point 10 of 11 at (343, 450)
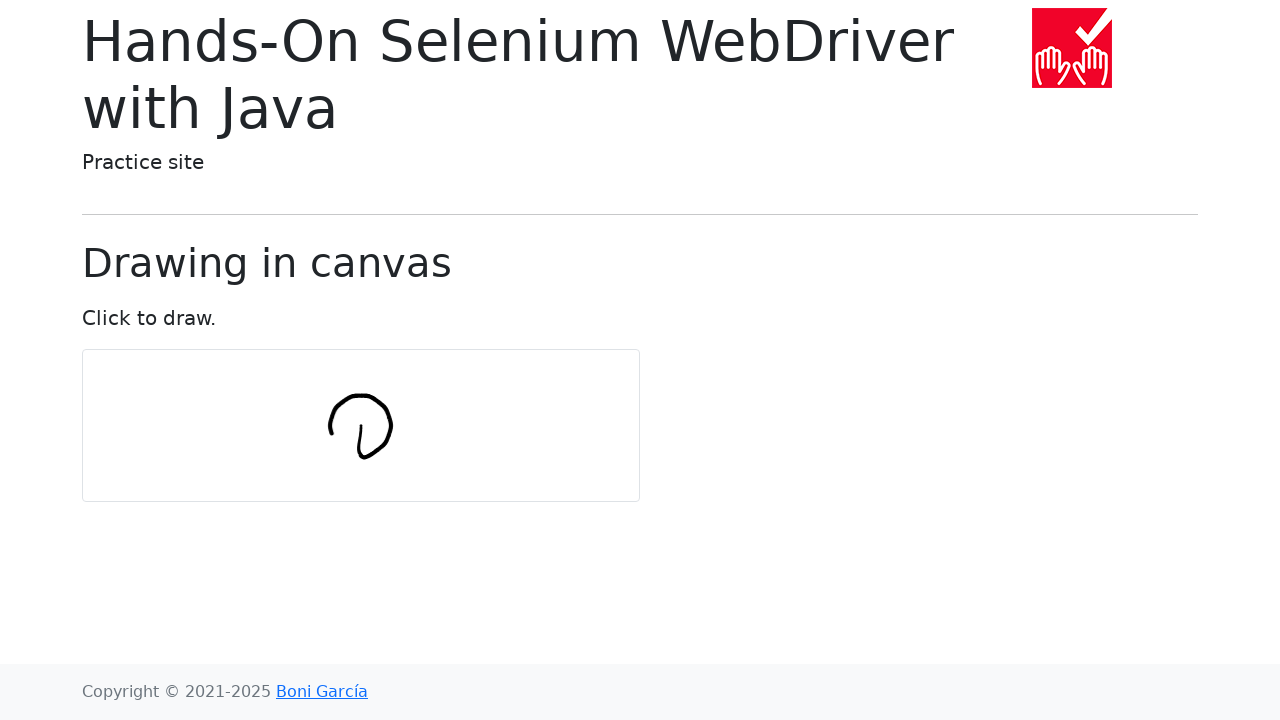

Moved mouse to draw circular pattern point 11 of 11 at (361, 456)
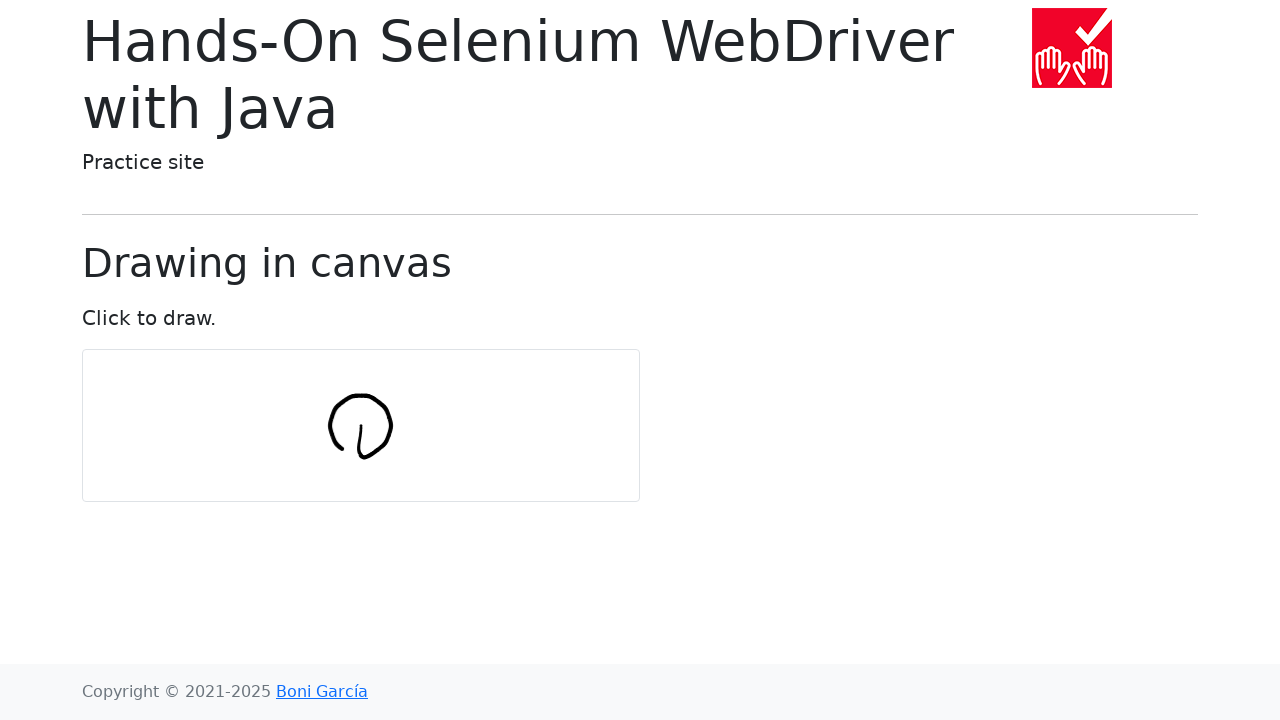

Released mouse button to complete circular drawing at (361, 456)
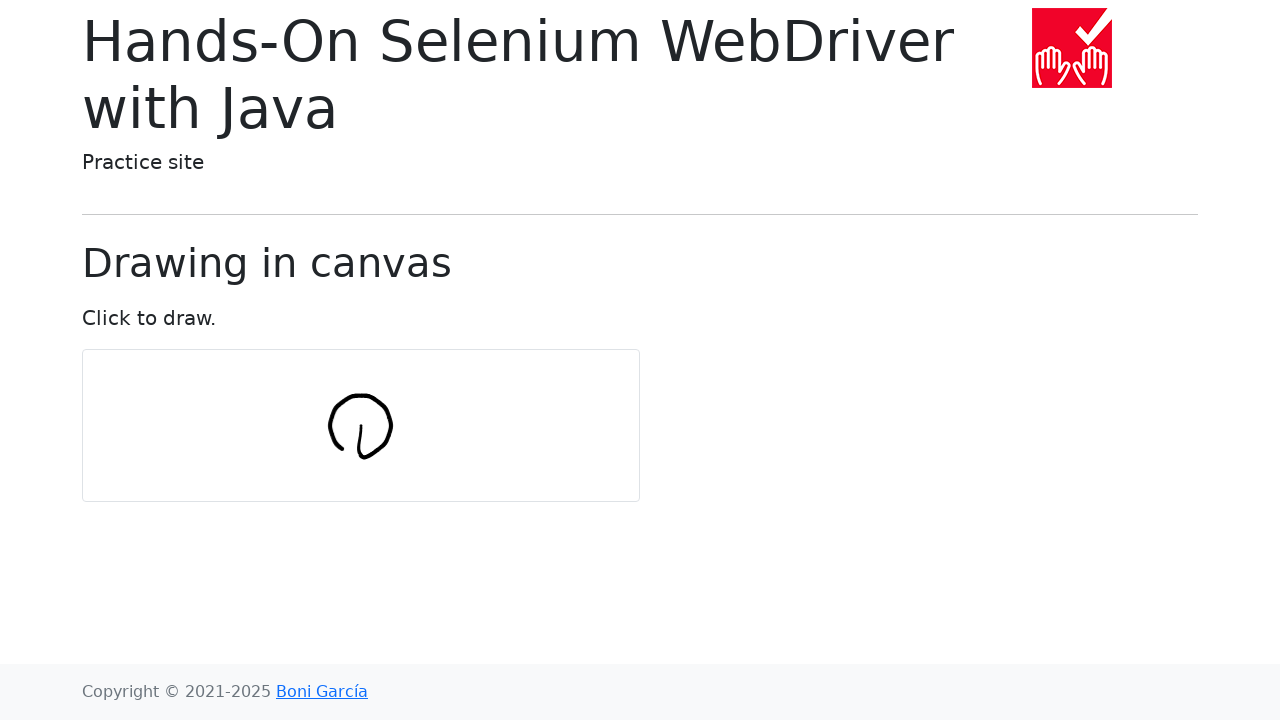

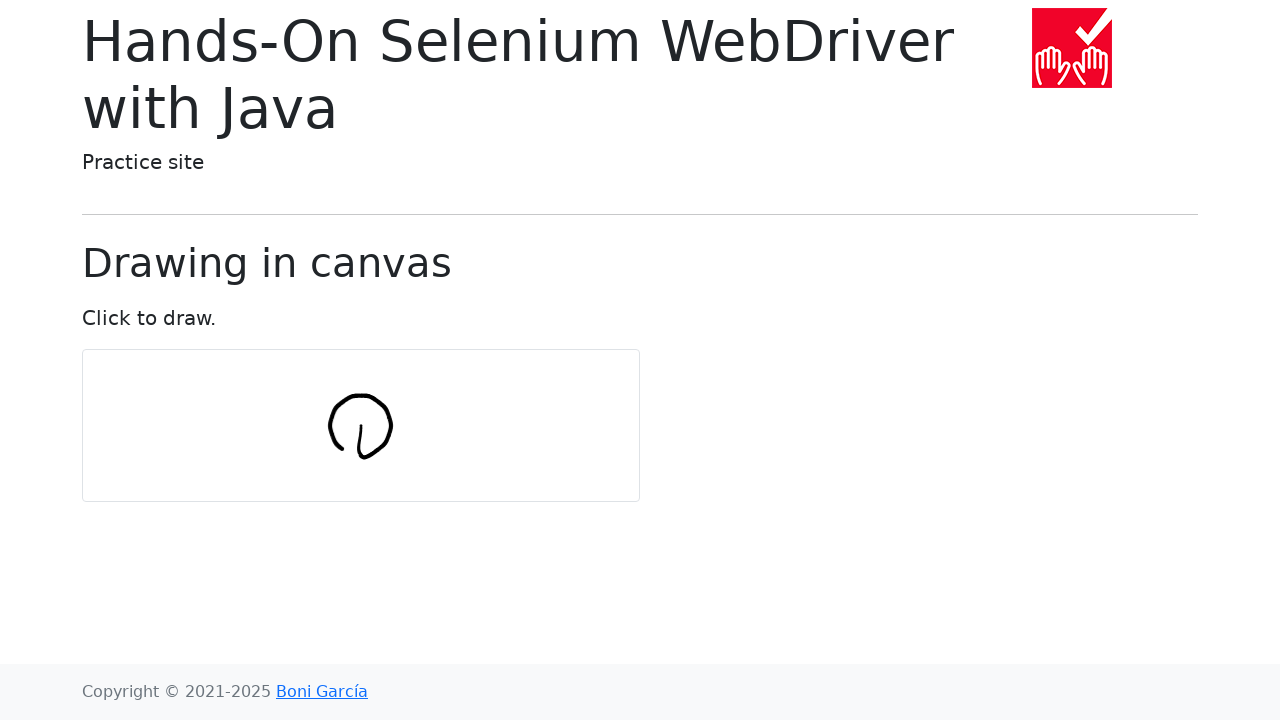